Checks the Roger Waters concert ticket sales page to verify if tickets are available or still showing "coming soon" status by looking for specific text on the page.

Starting URL: https://www.eticket.cr/masinformacion.aspx?idevento=8146

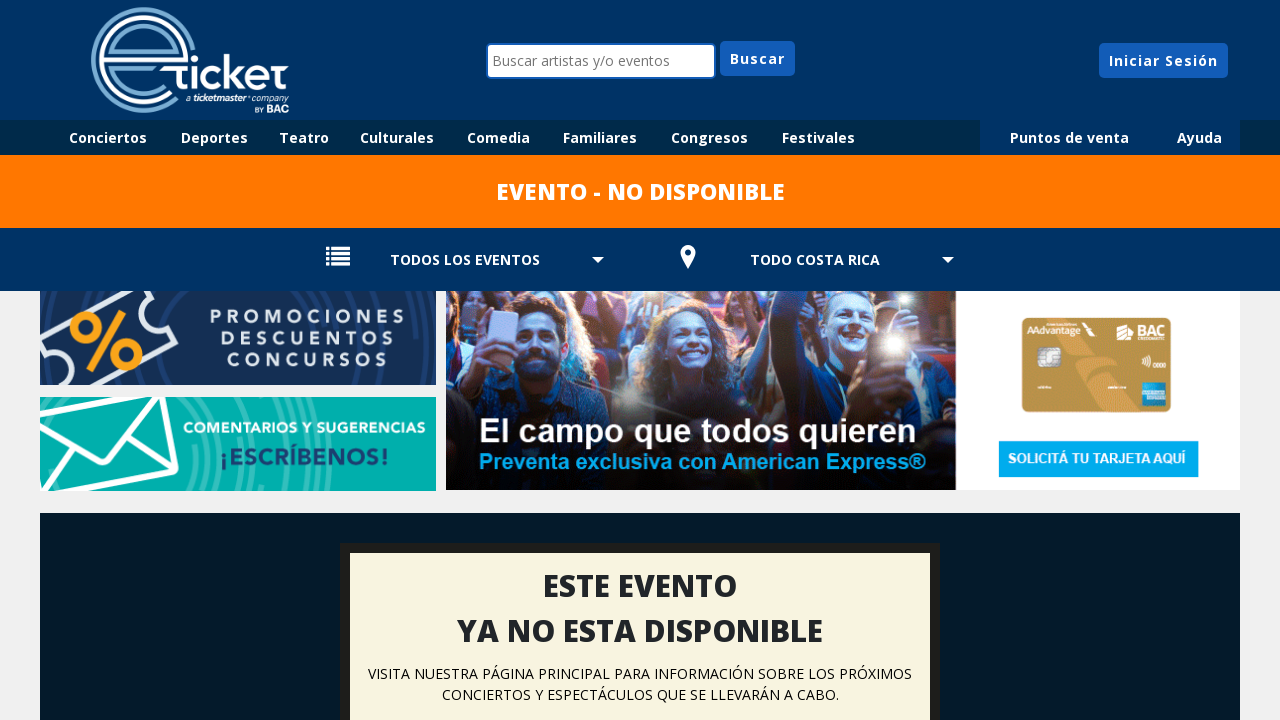

Located 'PROXIMAMENTE A LA VENTA' (coming soon) text element
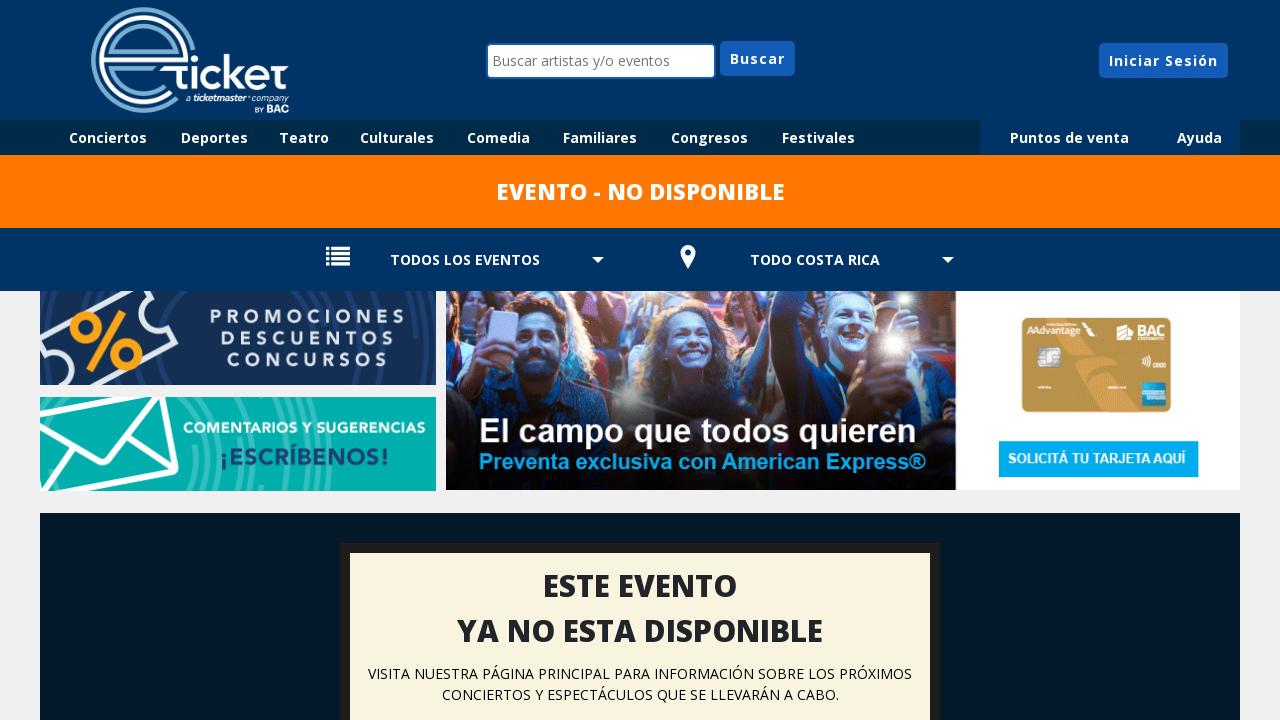

Checked visibility of 'PROXIMAMENTE A LA VENTA' text
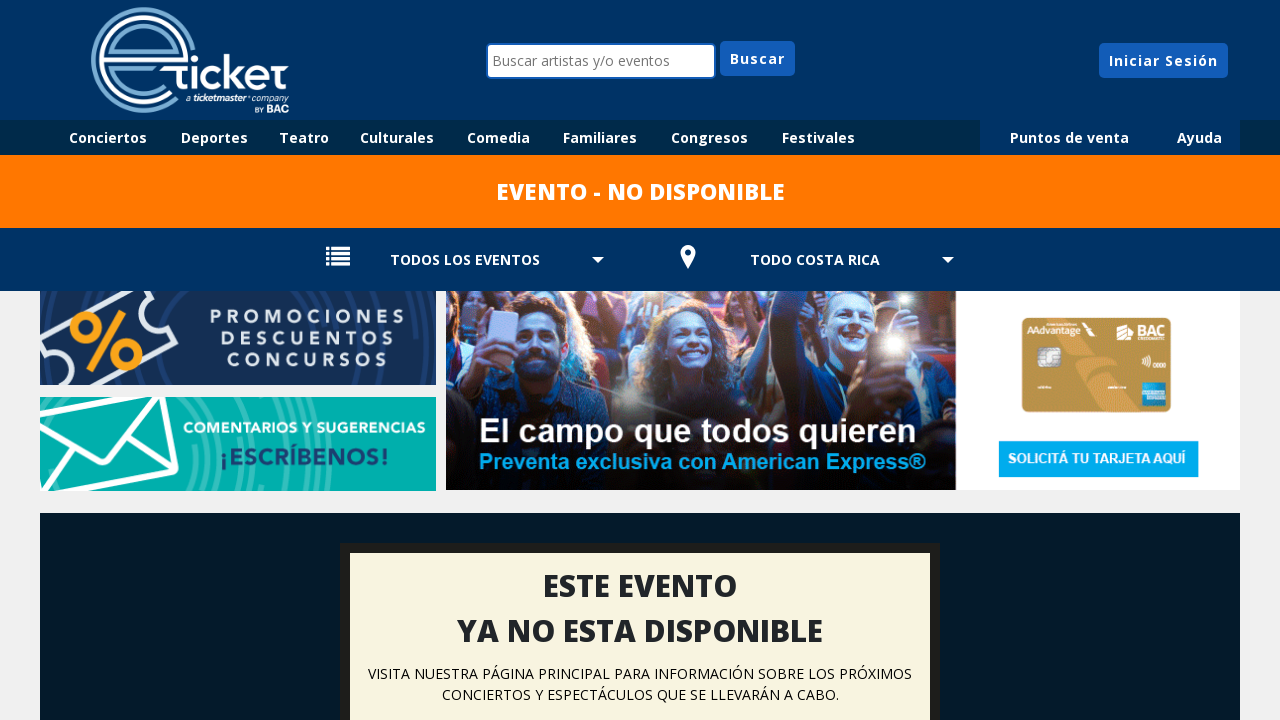

Confirmed Roger Waters concert tickets are available for sale
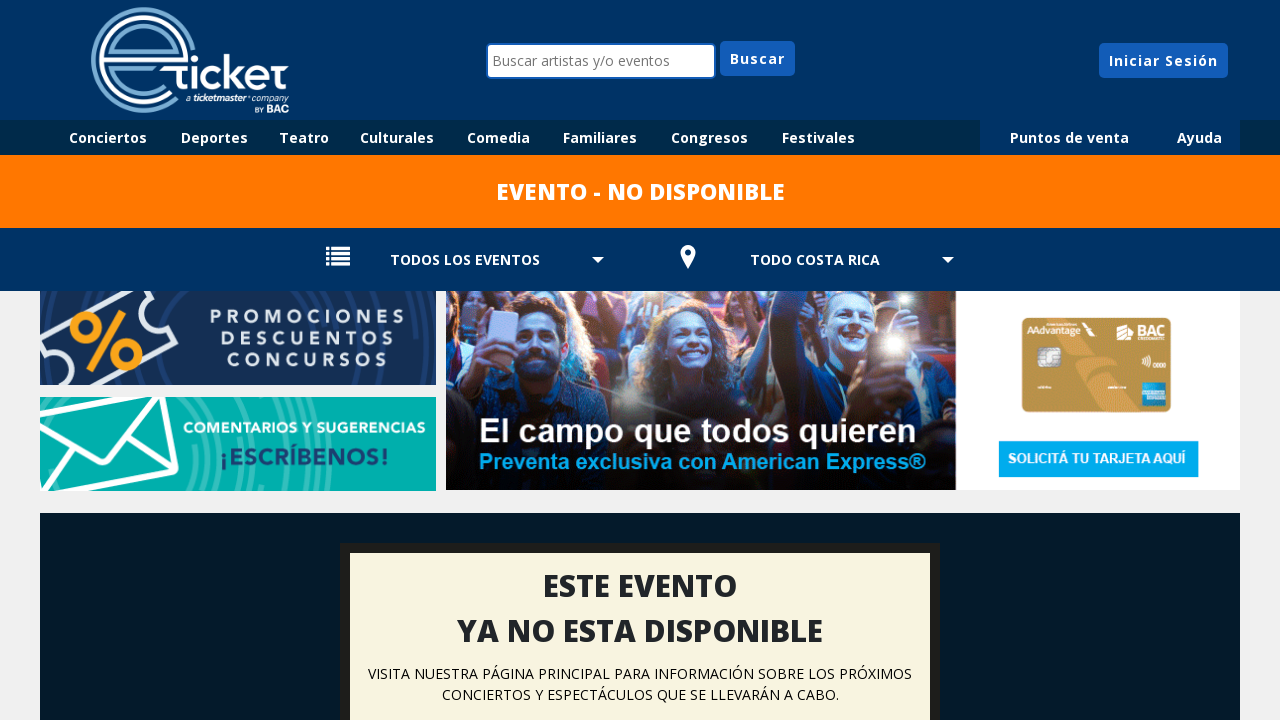

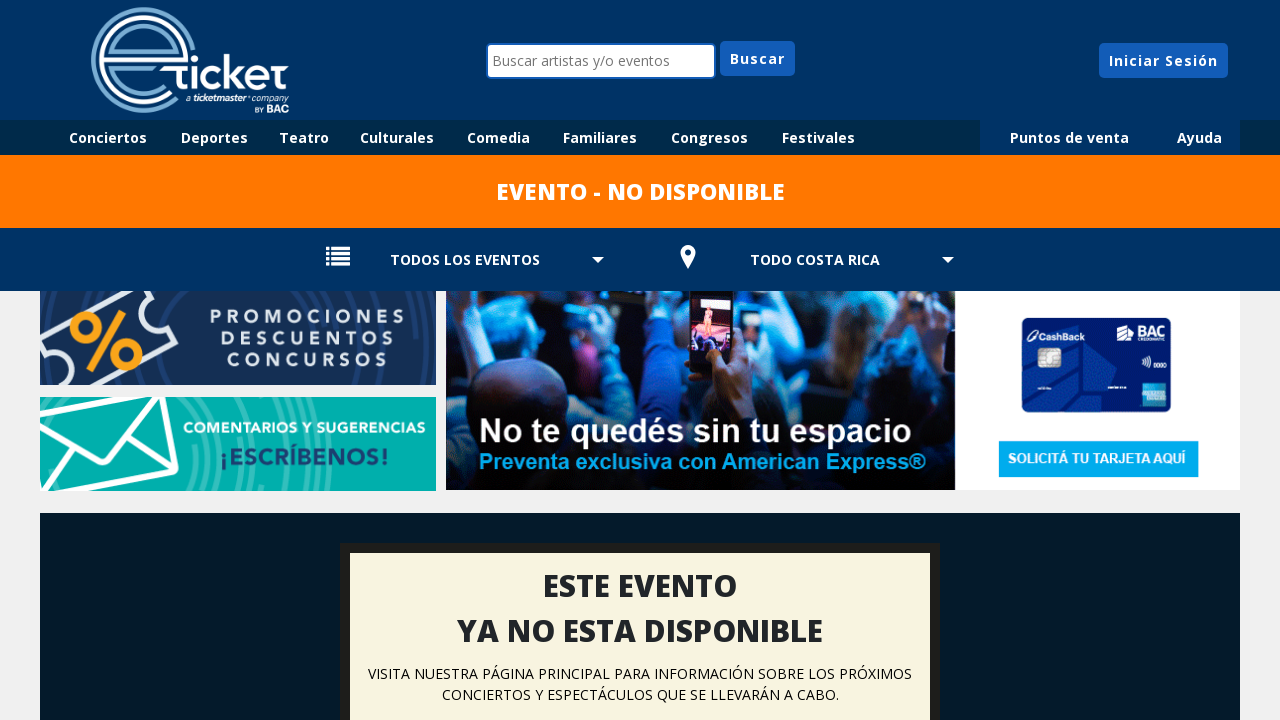